Tests that the GNPS network displayer interface is ready by navigating to a result page and verifying that a check-circle icon becomes visible, indicating successful loading.

Starting URL: https://gnps.ucsd.edu/ProteoSAFe/result.jsp?view=network_displayer&componentindex=3&task=5b4fa89c73344360b8b915a3af9ea7d4&test=true

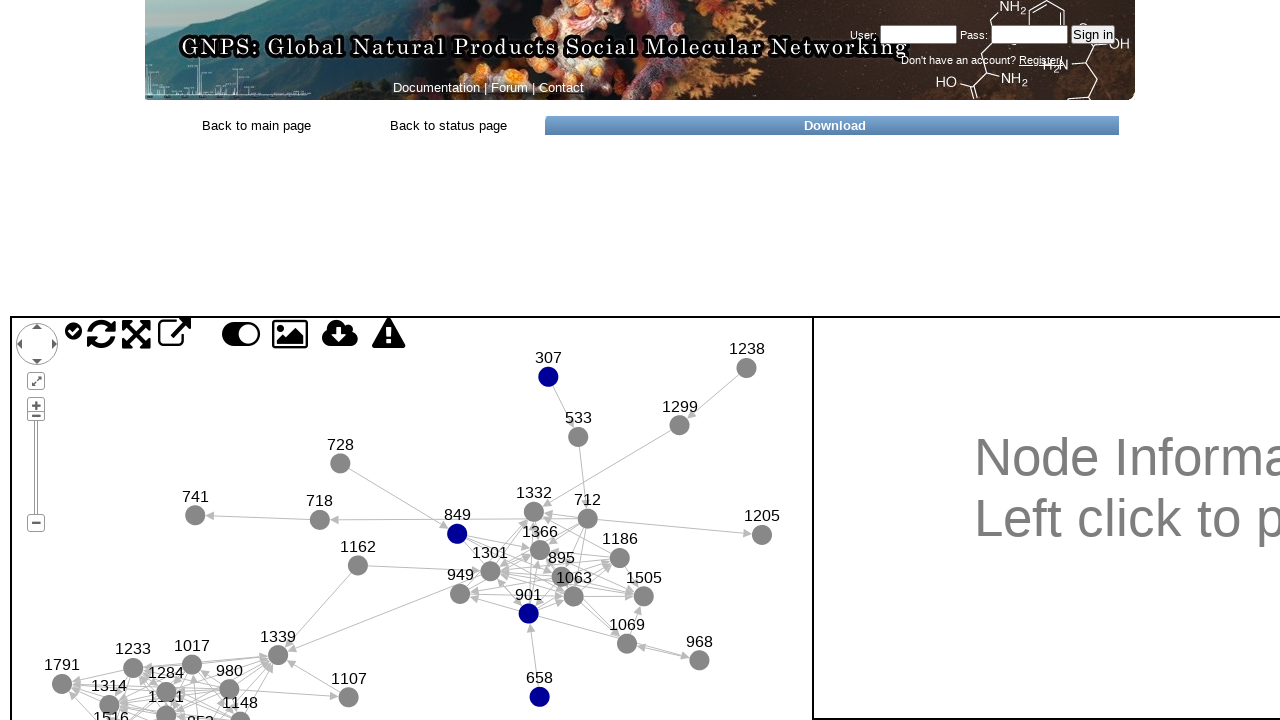

Waited for check-circle icon to become visible, indicating GNPS interface is ready
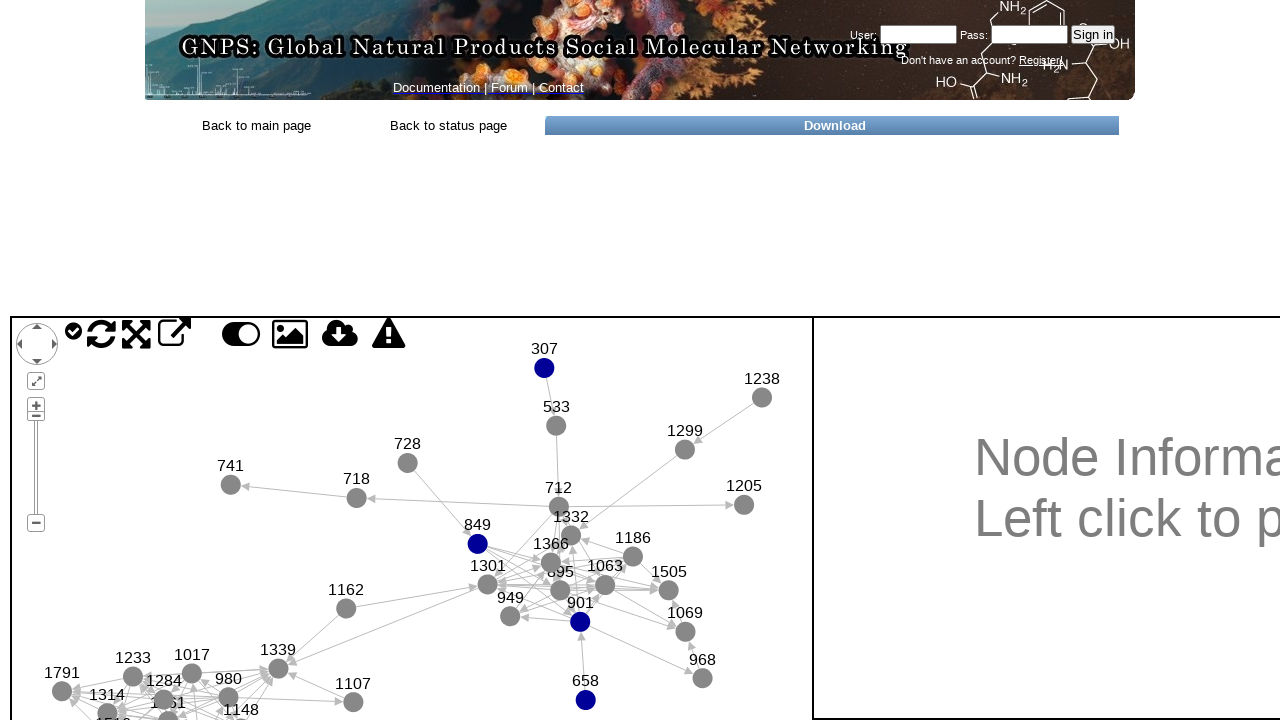

Located all check-circle elements on the page
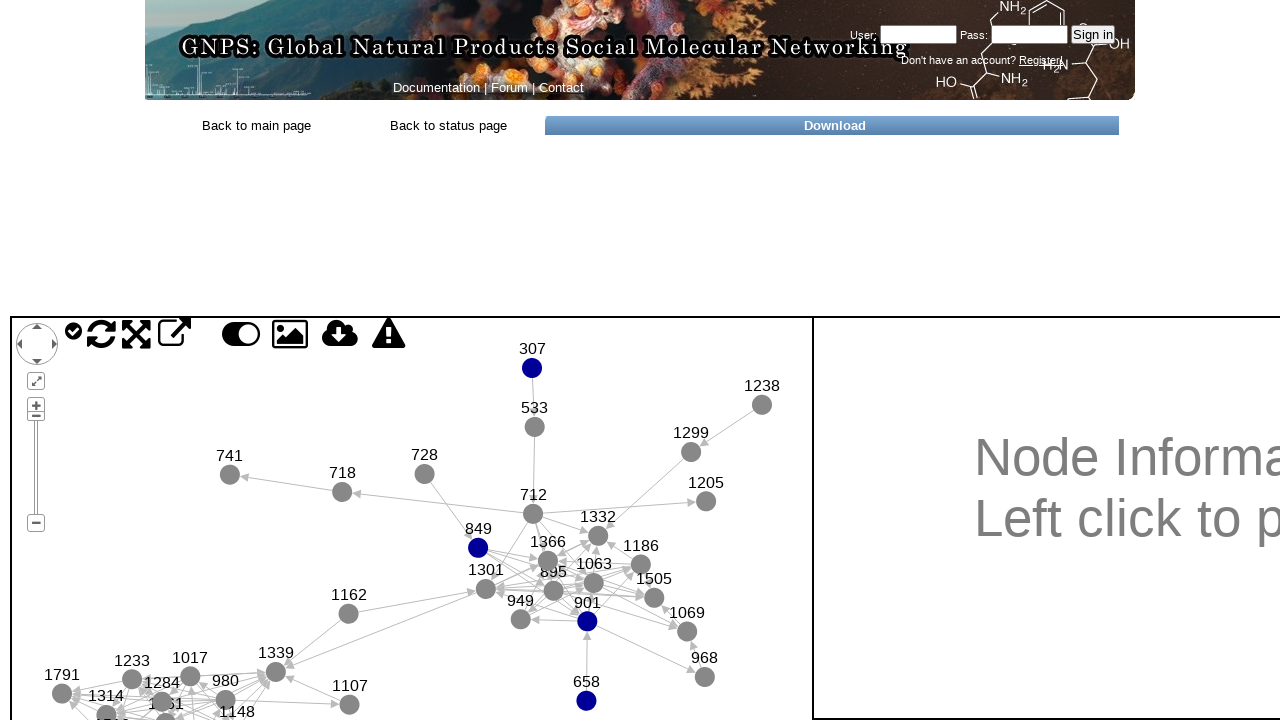

Verified that at least one check-circle element exists, confirming successful interface loading
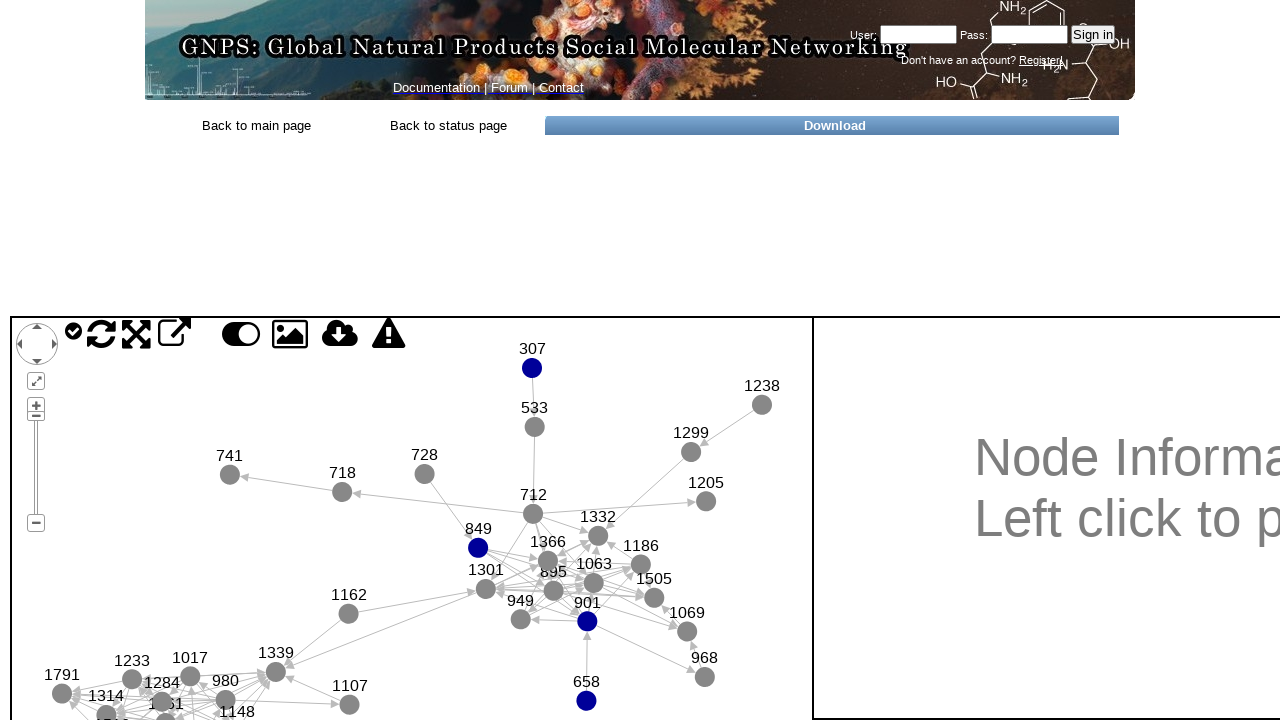

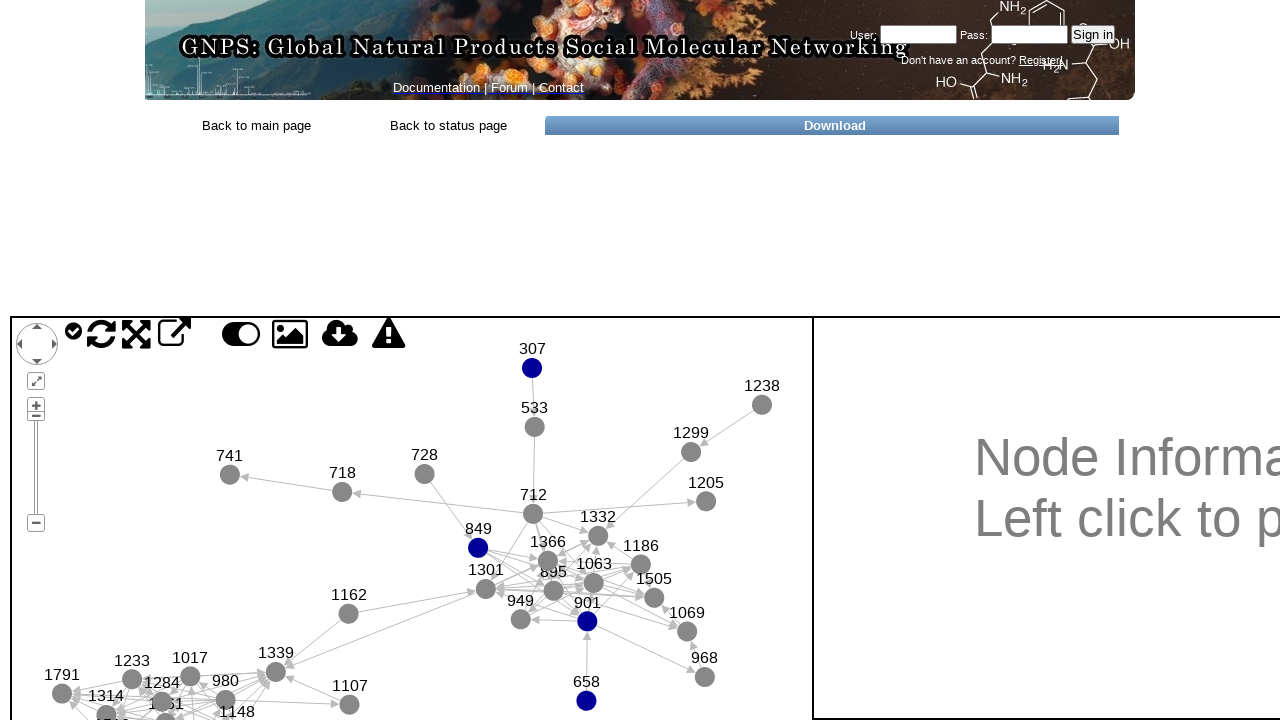